Tests form input functionality by filling name and email fields, then submitting and verifying the output

Starting URL: https://demoqa.com/text-box

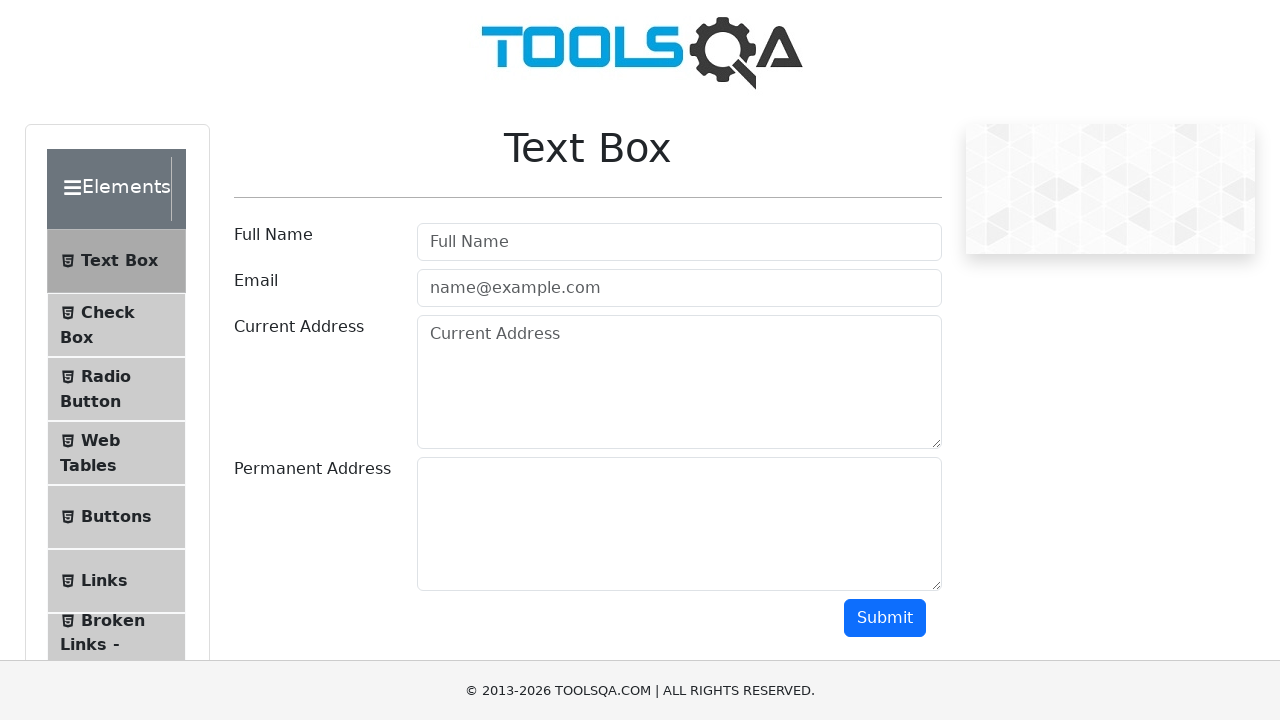

Filled Full Name field with 'Vadim Khorava' on internal:attr=[placeholder="Full Name"i]
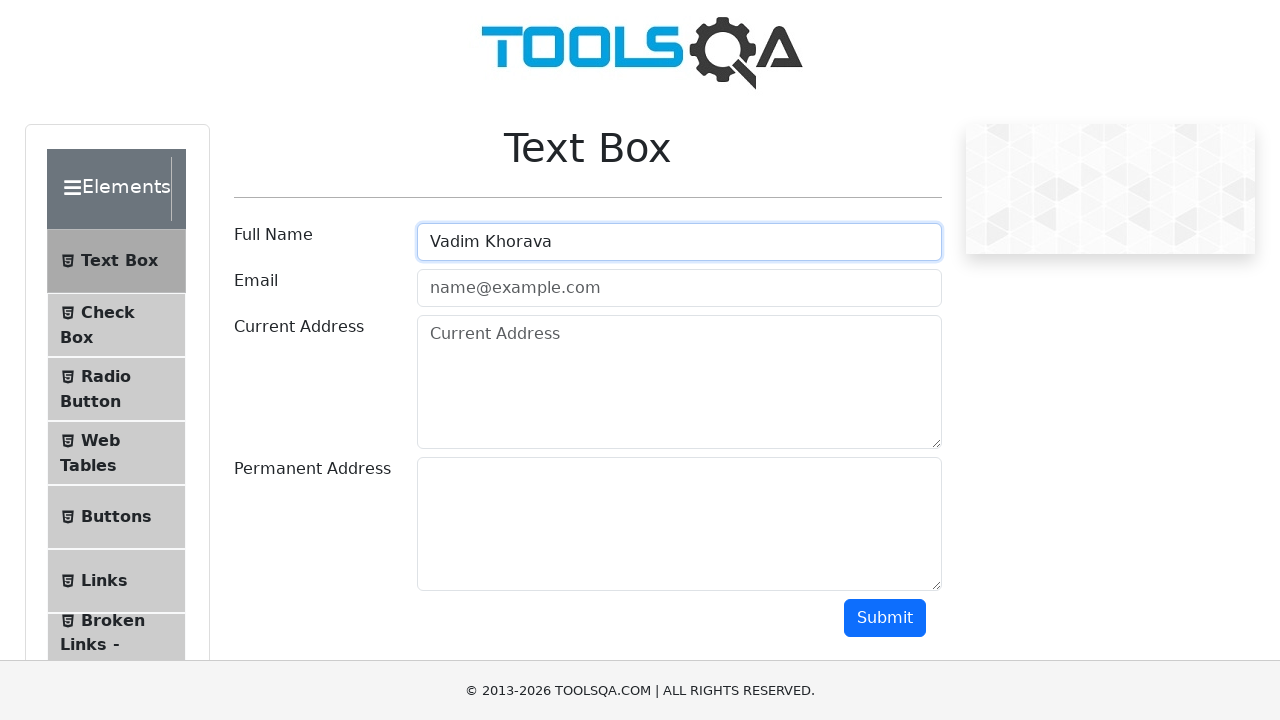

Typed email address 'vadim@test.com' in email field on #userEmail
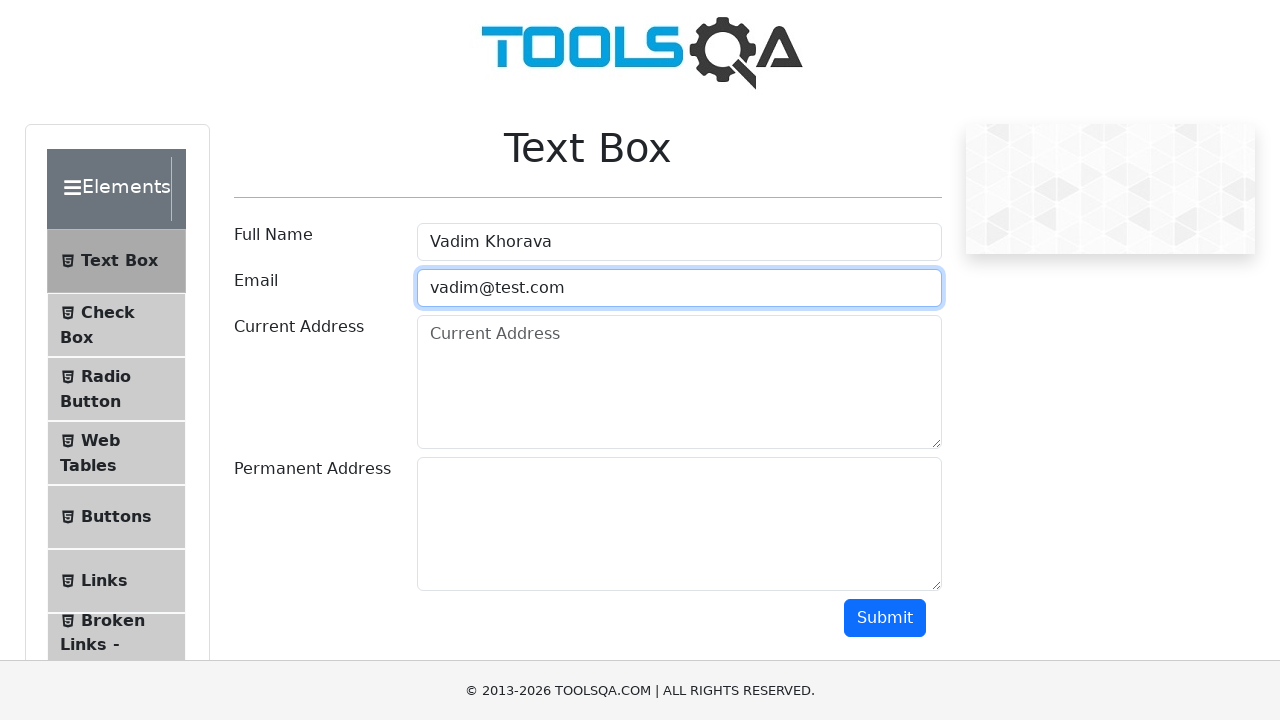

Clicked submit button to submit the form at (885, 618) on #submit
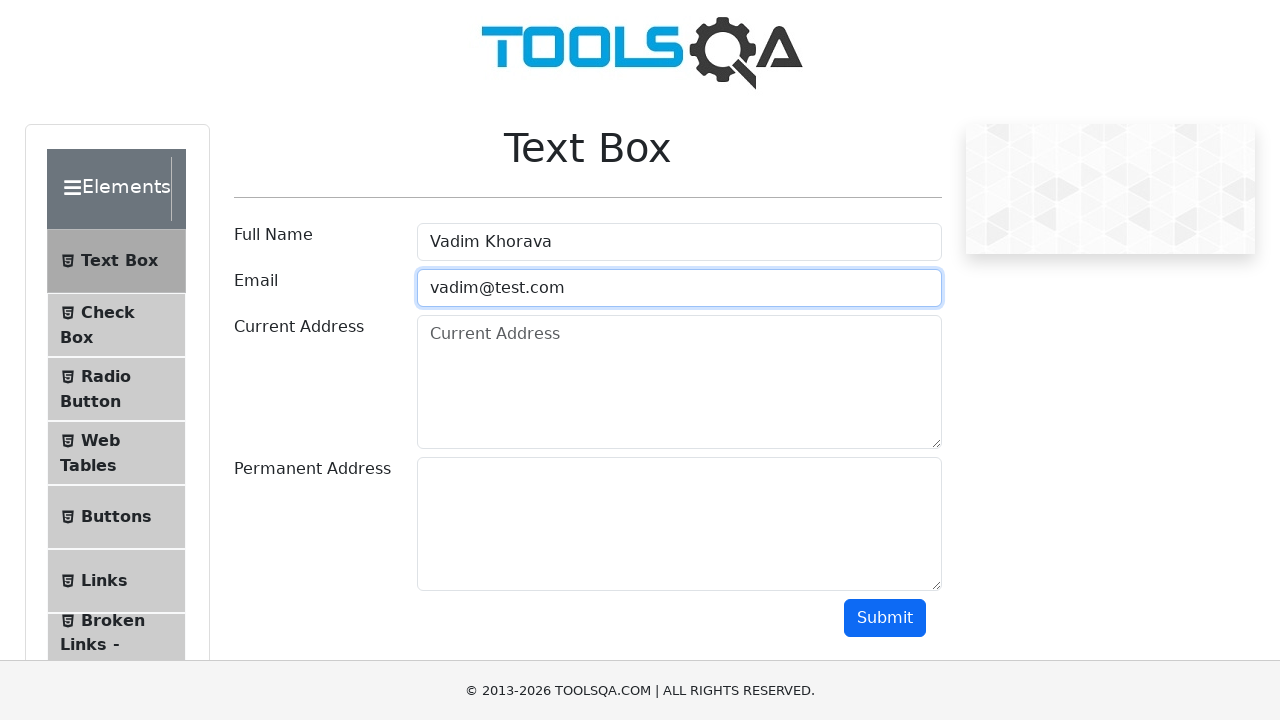

Name output field appeared after form submission
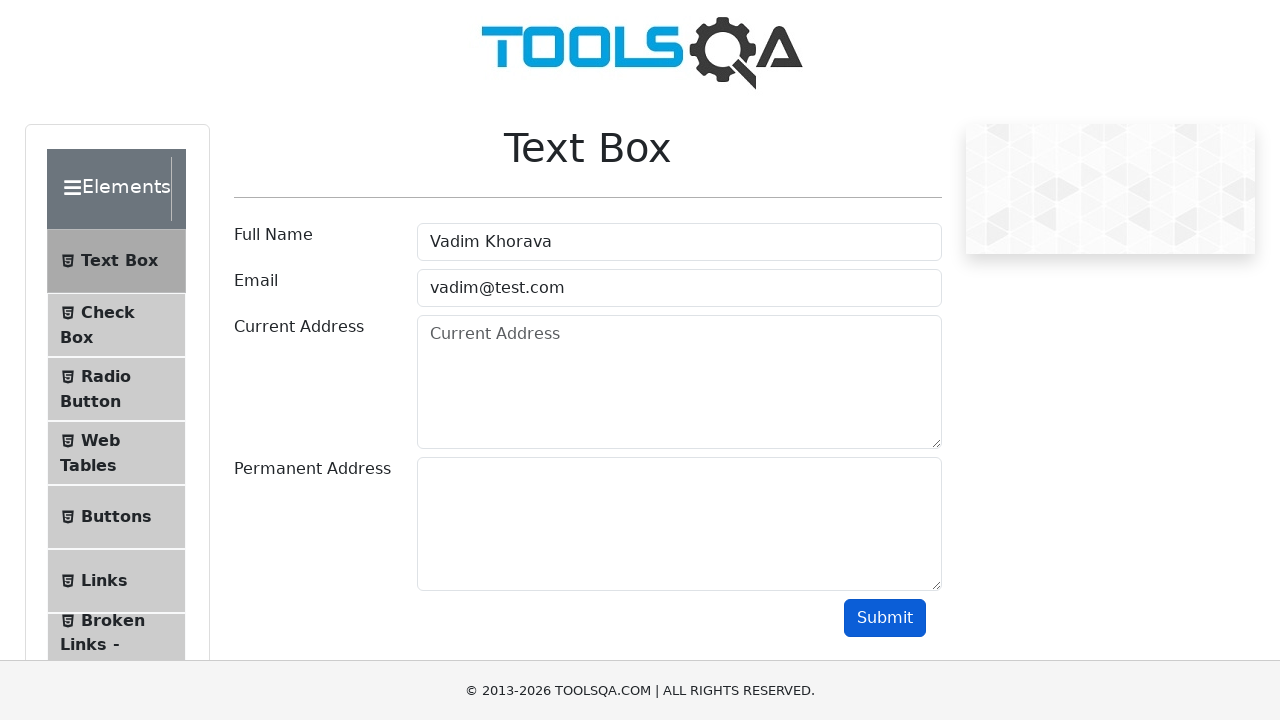

Email output field appeared after form submission
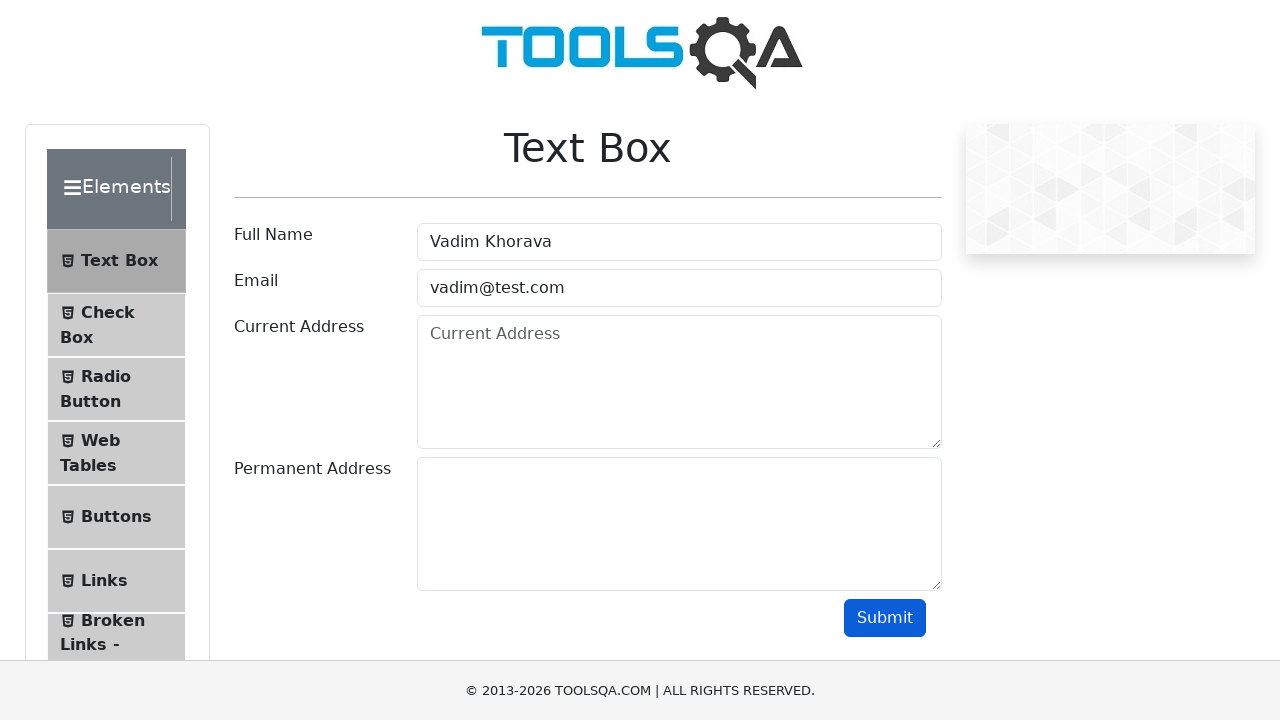

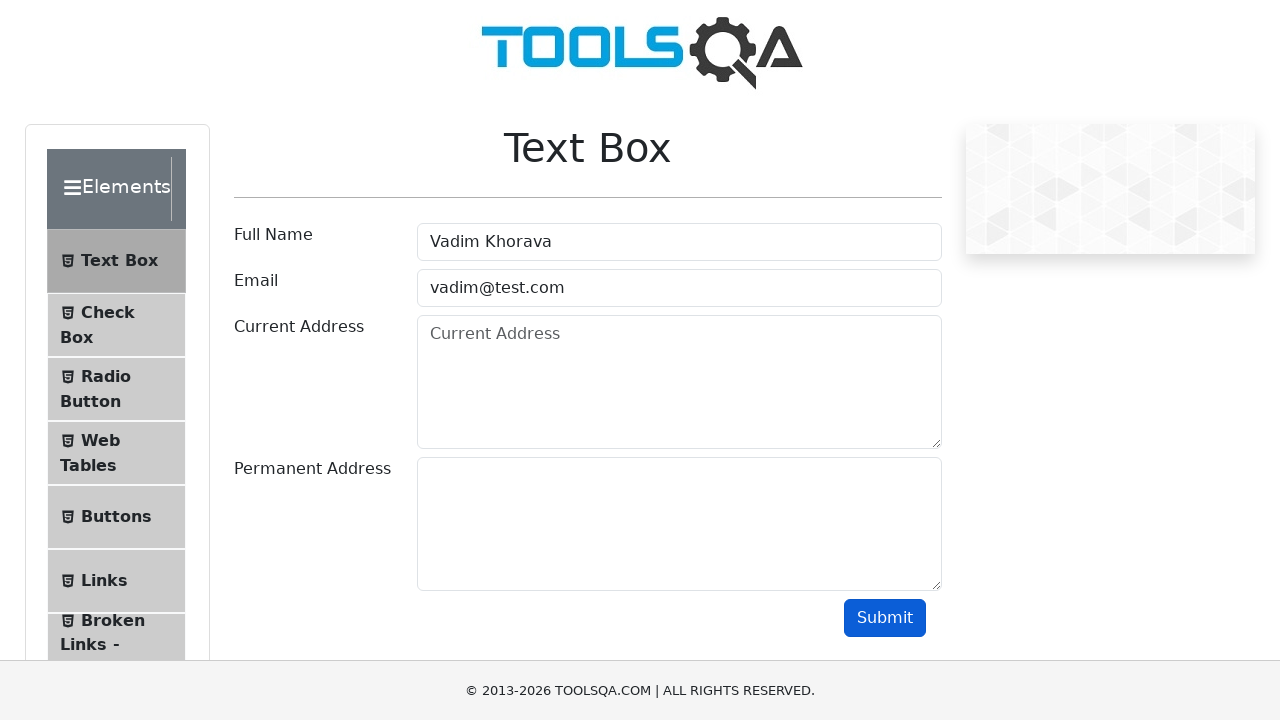